Tests JavaScript confirmation dialog handling by clicking a button that triggers a confirm dialog, accepting it, and verifying the result message.

Starting URL: http://automationbykrishna.com

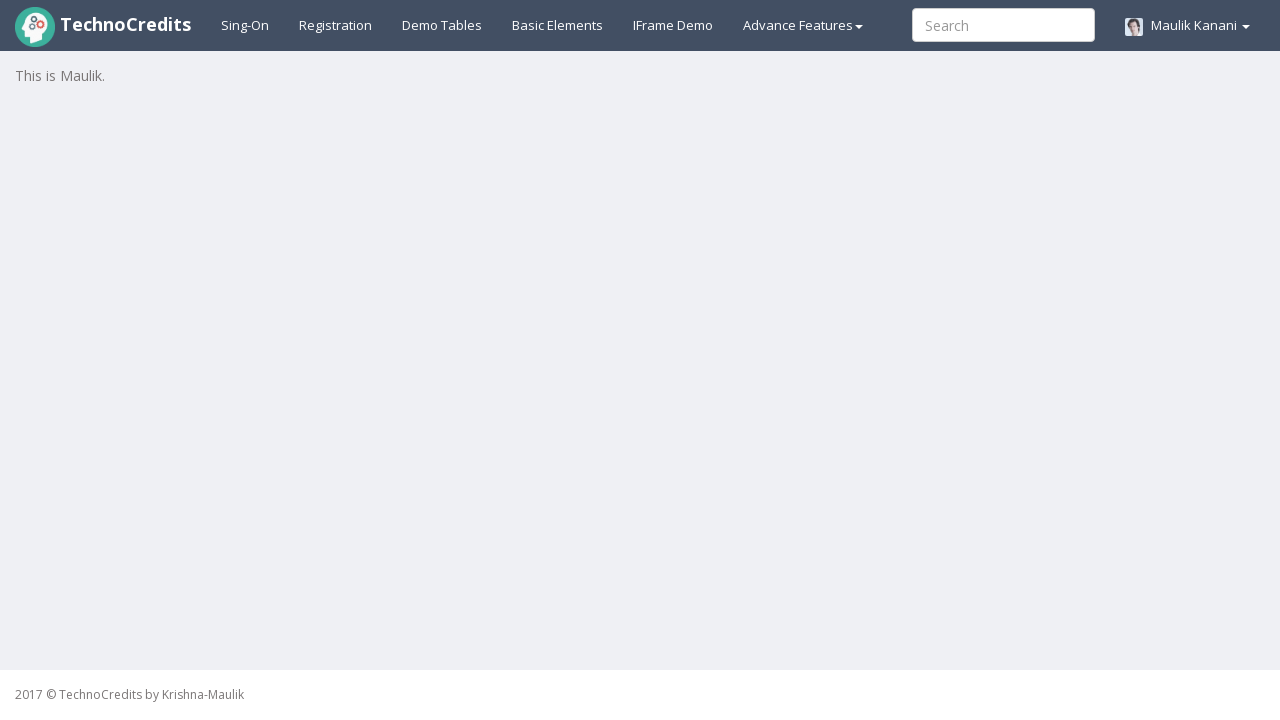

Set up dialog handler to accept confirmation dialogs
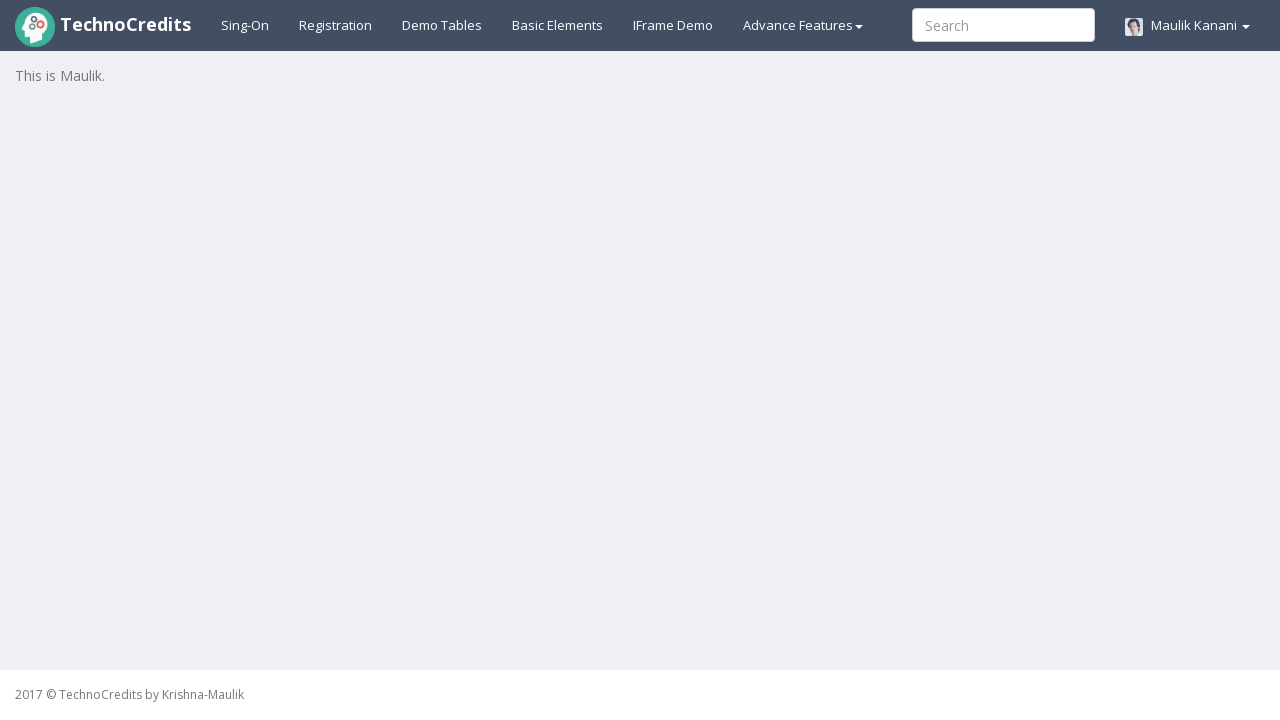

Clicked on basic elements menu item at (558, 25) on xpath=//*[@id='basicelements']
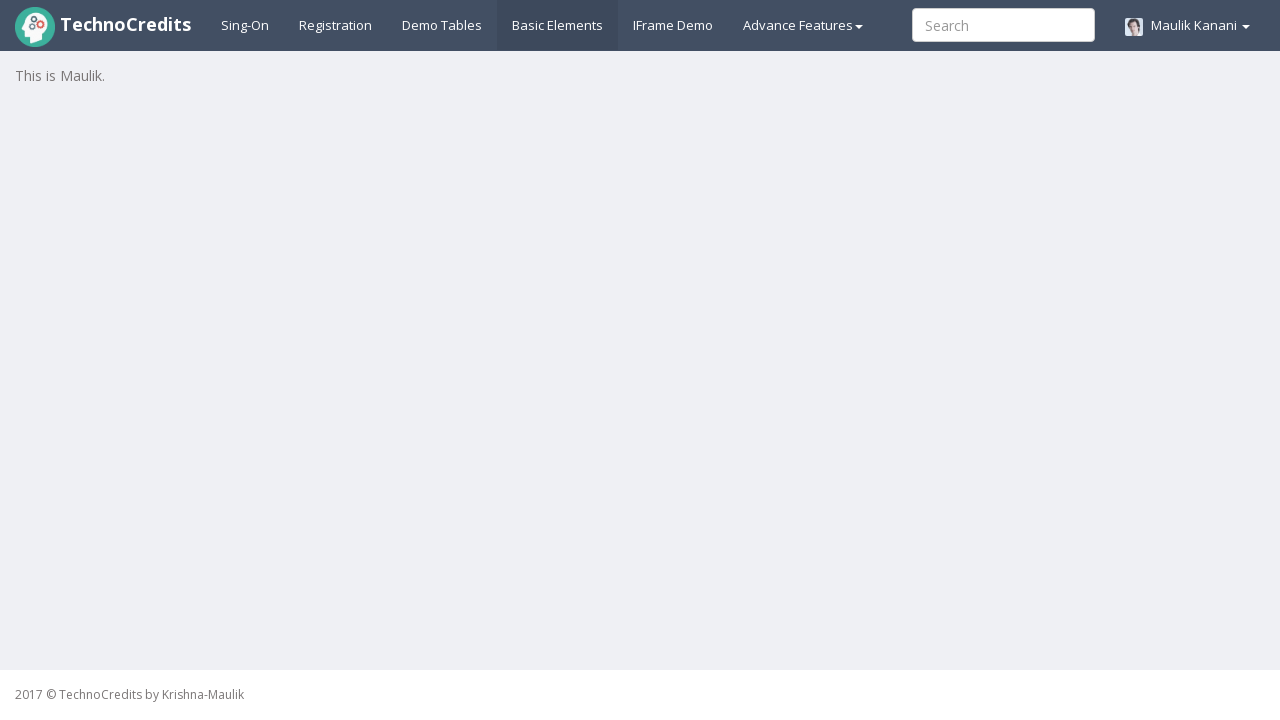

Waited 3 seconds for page to load
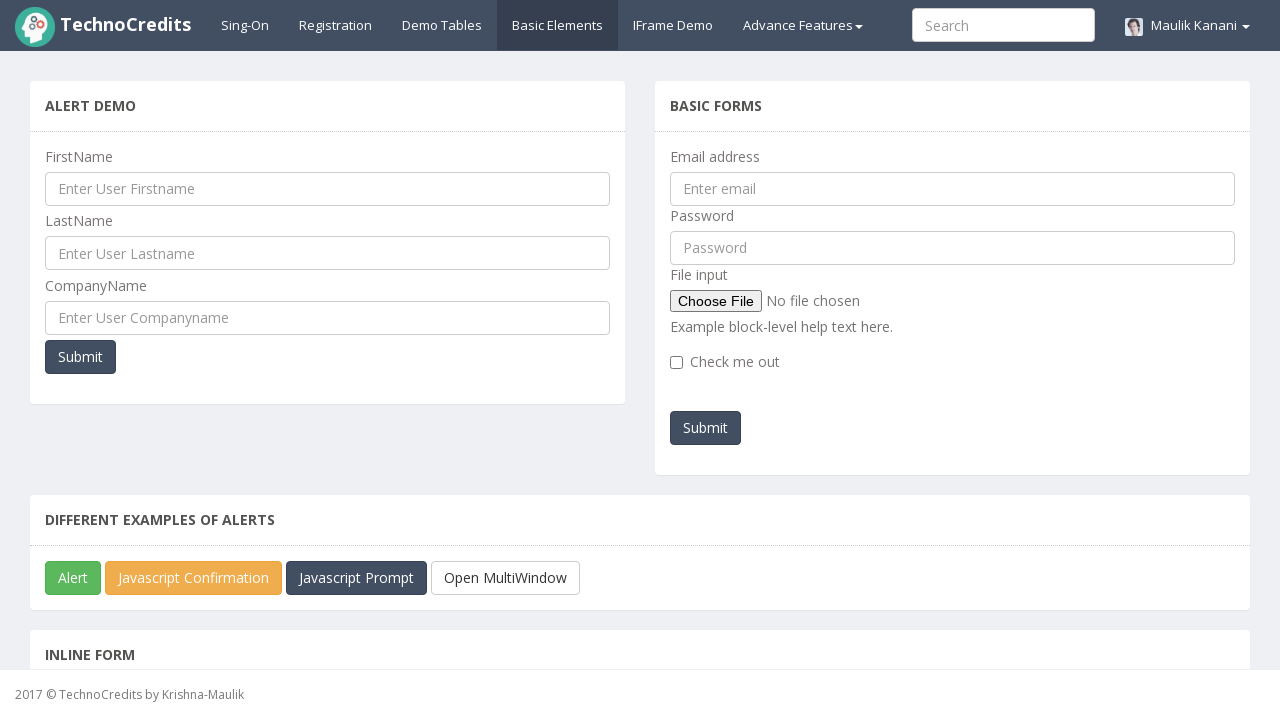

Clicked JavaScript confirmation box button at (194, 578) on xpath=//*[@id='javascriptConfirmBox']
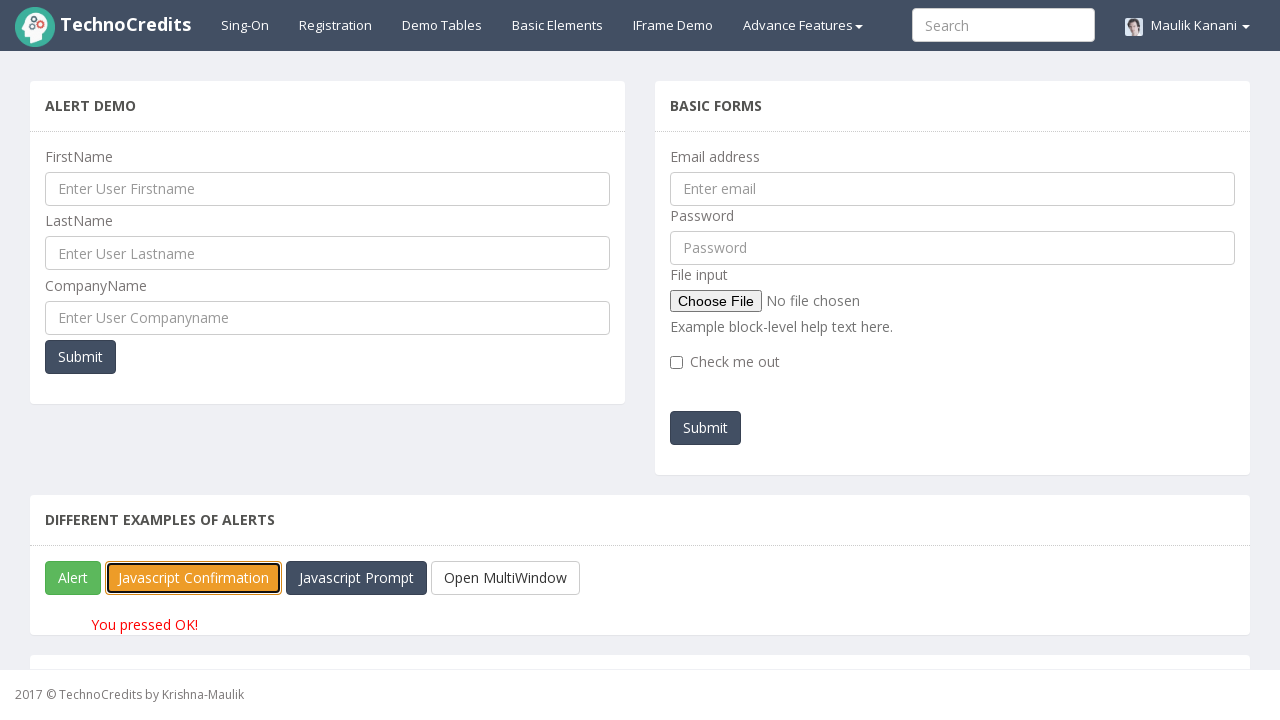

Confirmation result message appeared on page
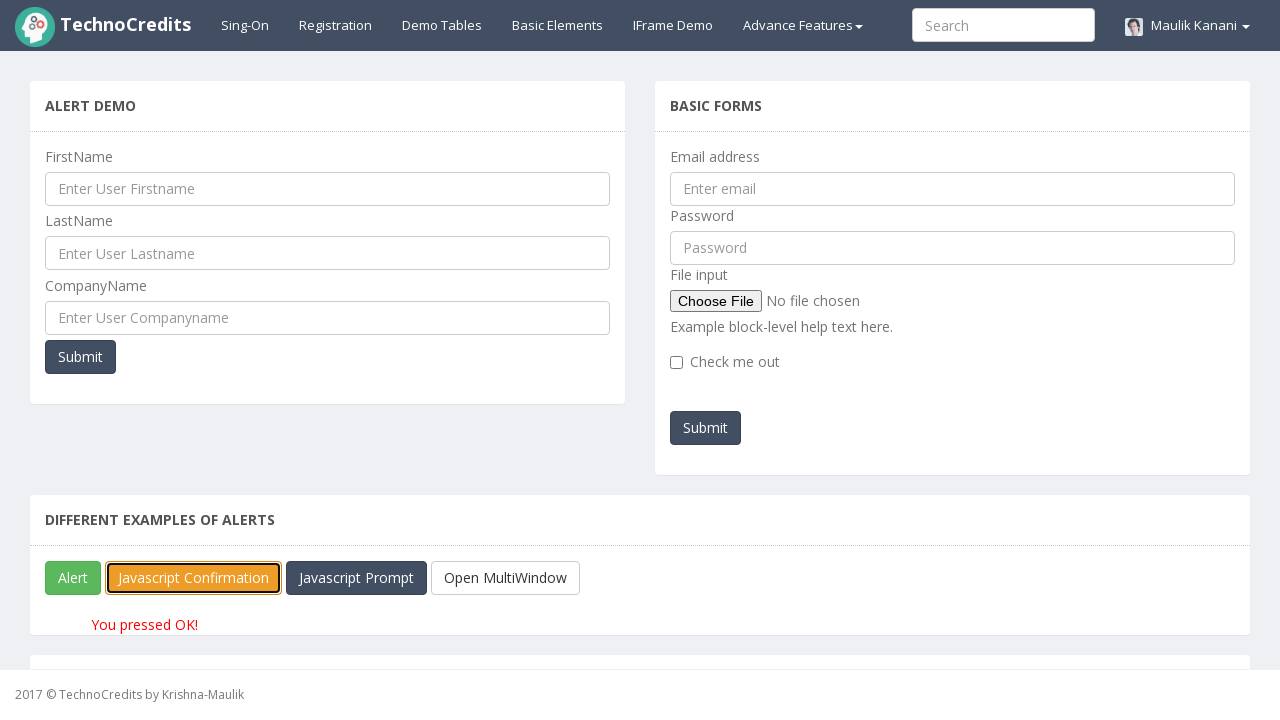

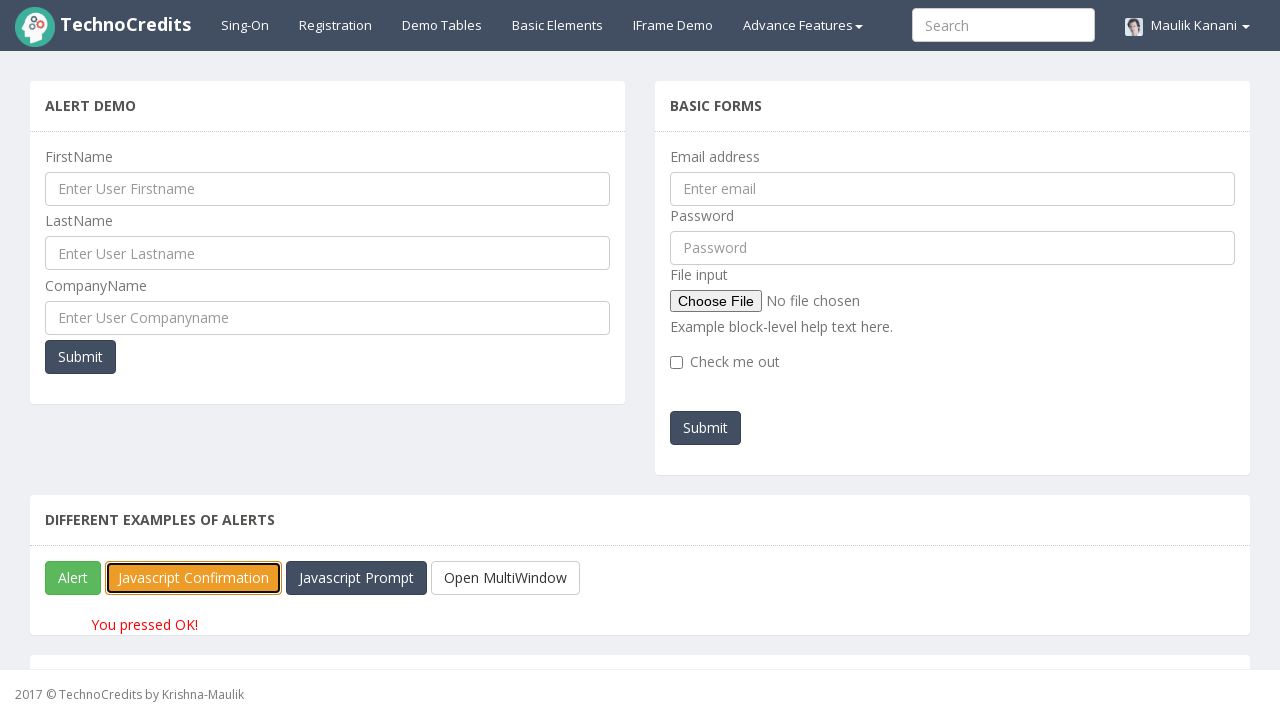